Navigates to Monster India job site and verifies the page loads

Starting URL: https://www.monsterindia.com

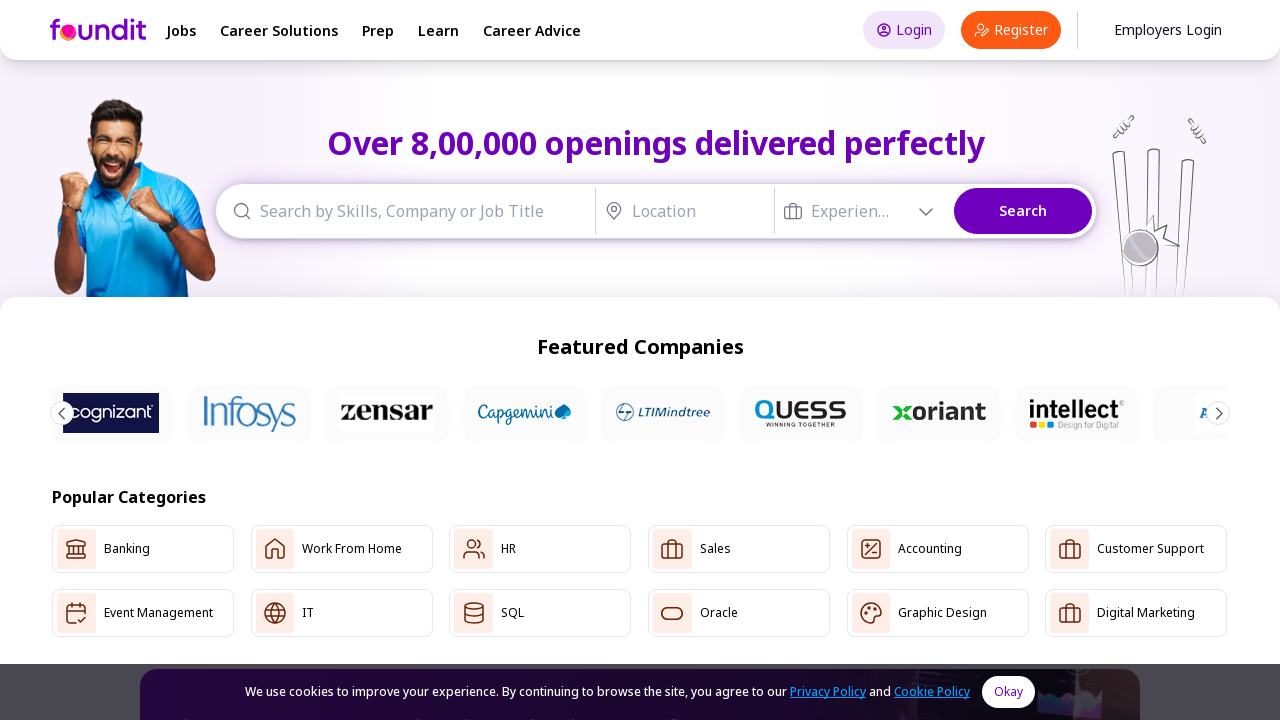

Waited for Monster India page to load (domcontentloaded state)
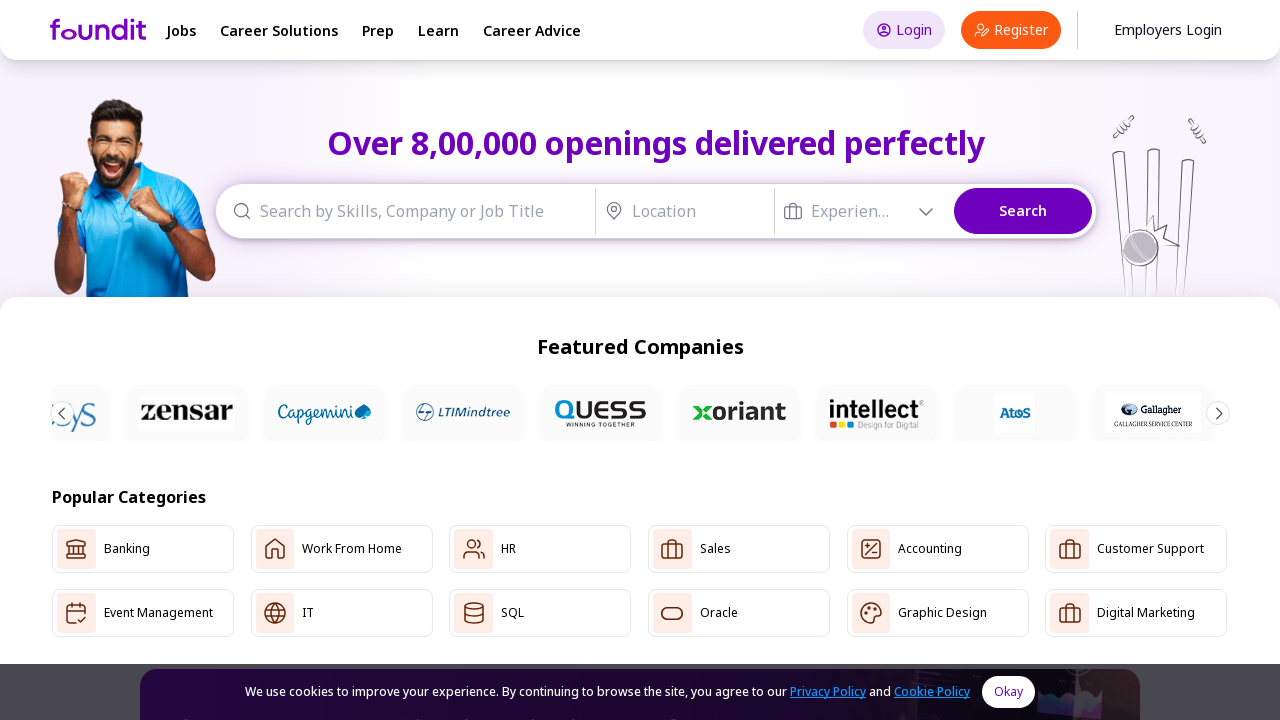

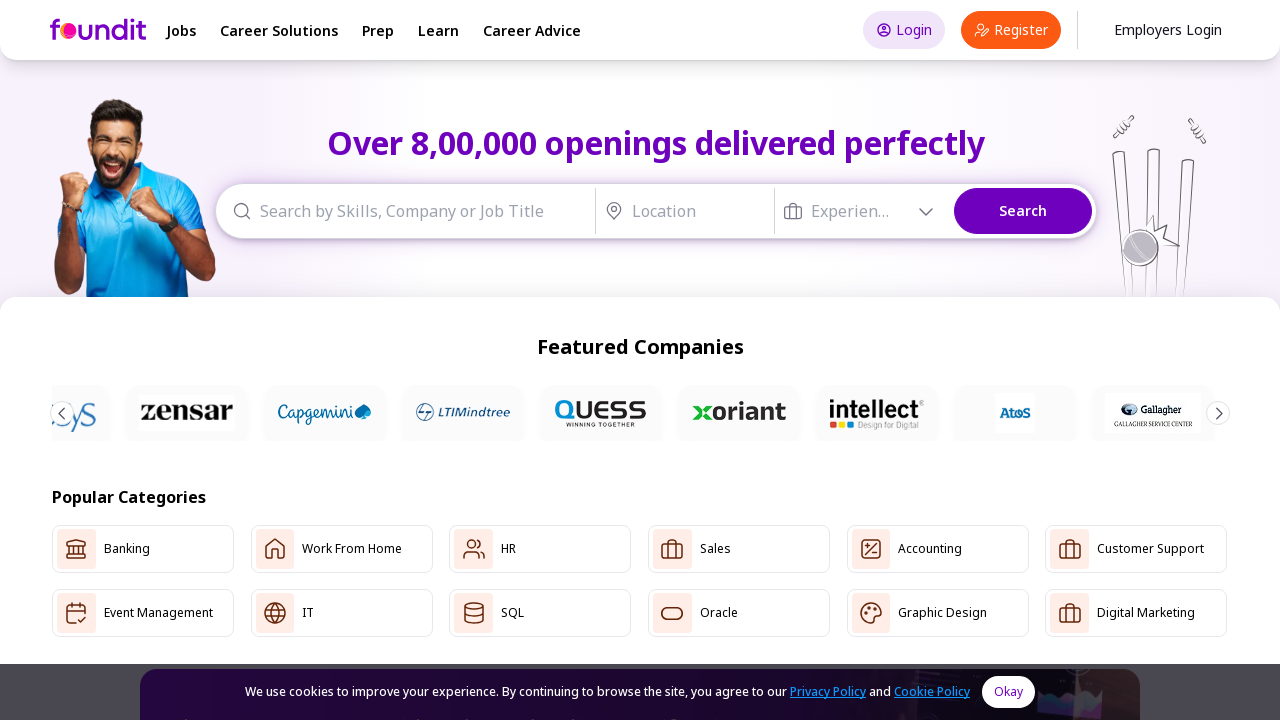